Tests JavaScript alert handling by clicking a button to trigger an alert, accepting it, and verifying the result message is displayed on the page.

Starting URL: http://the-internet.herokuapp.com/javascript_alerts

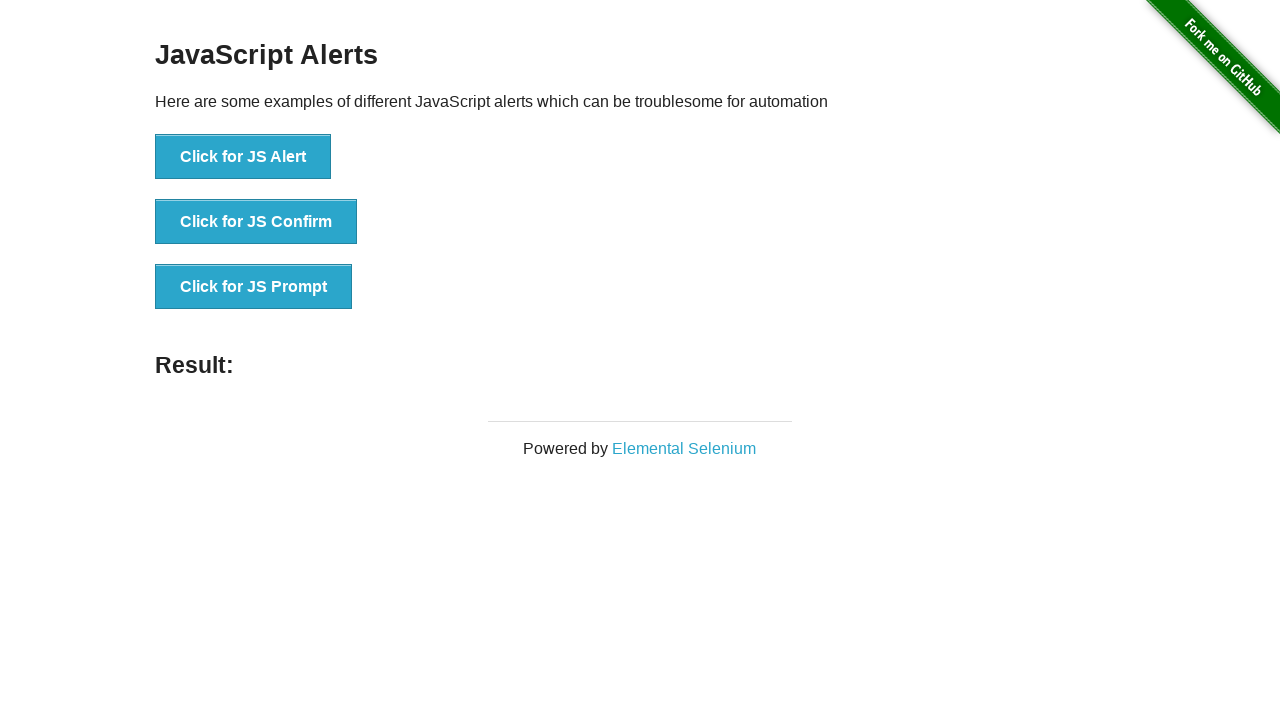

Clicked first button to trigger JavaScript alert at (243, 157) on ul > li:nth-child(1) > button
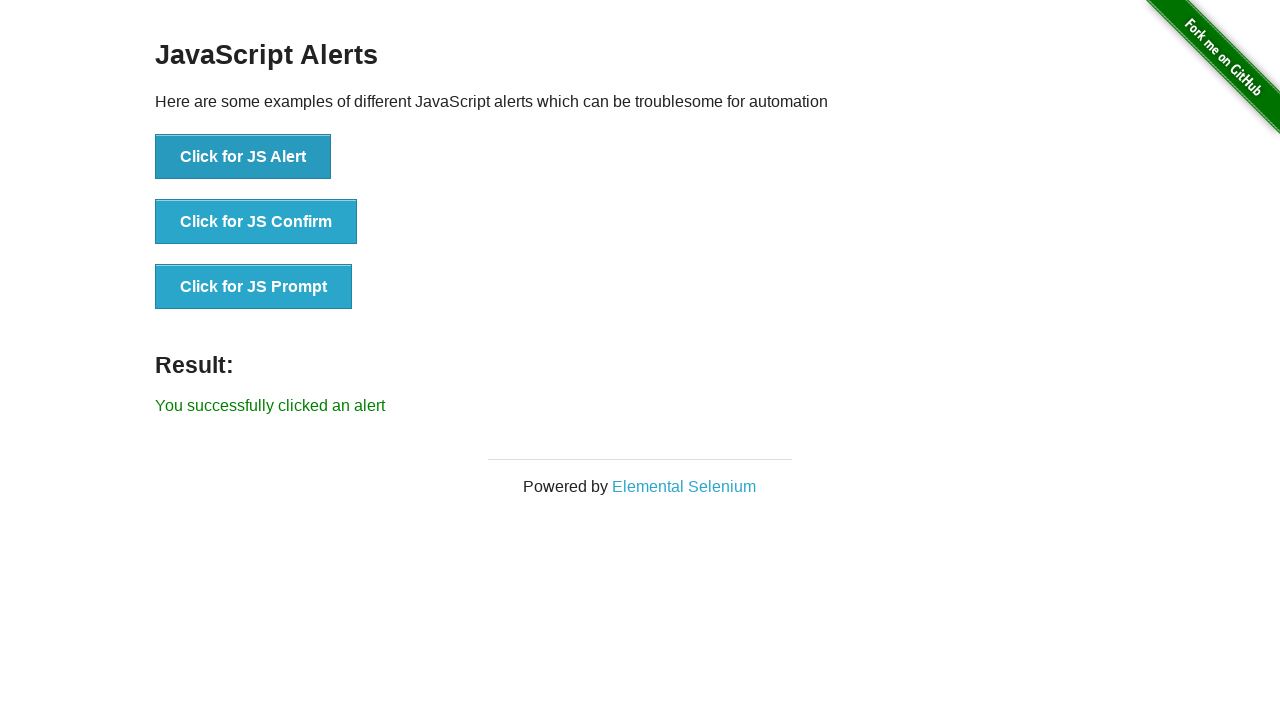

Set up dialog handler to accept alerts
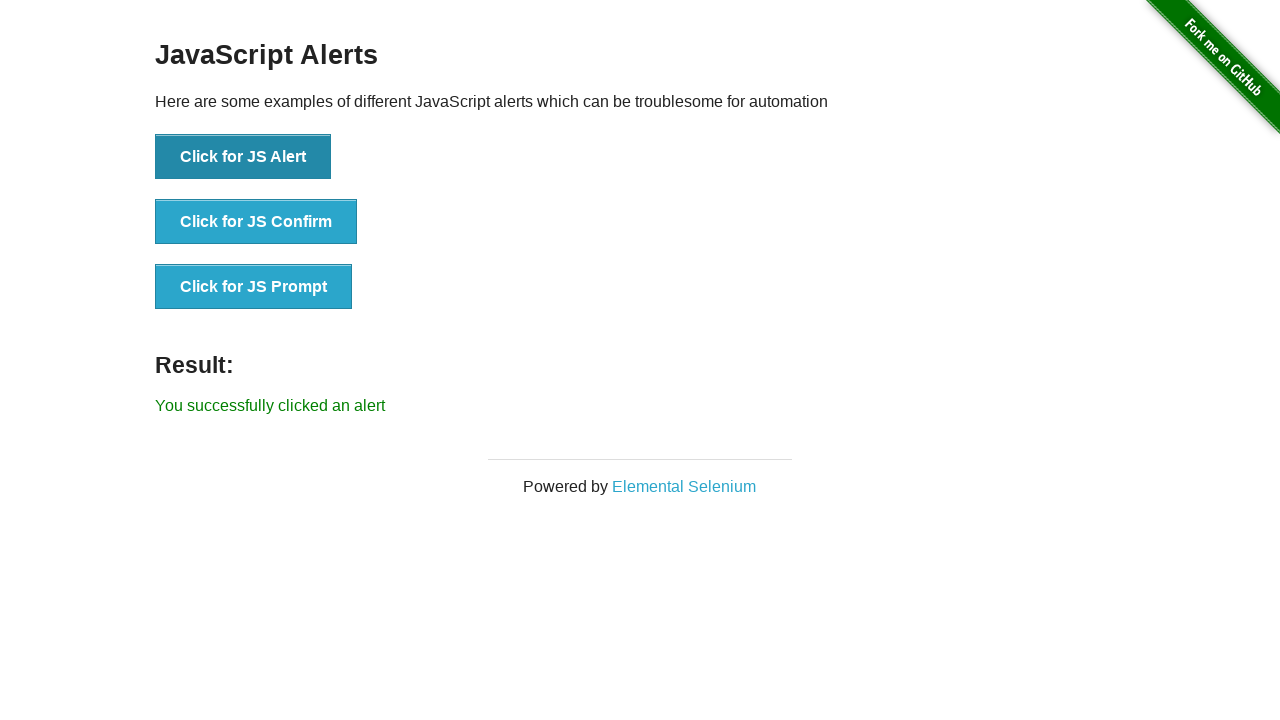

Result message element loaded
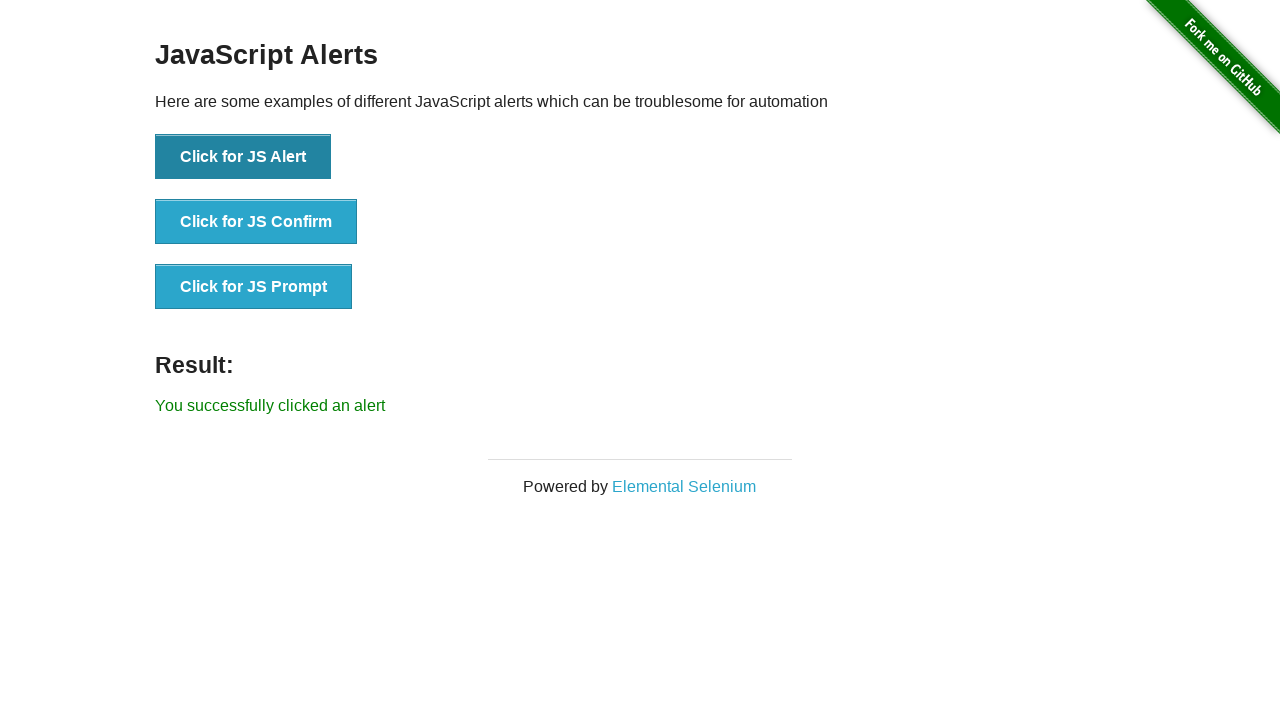

Retrieved result message text
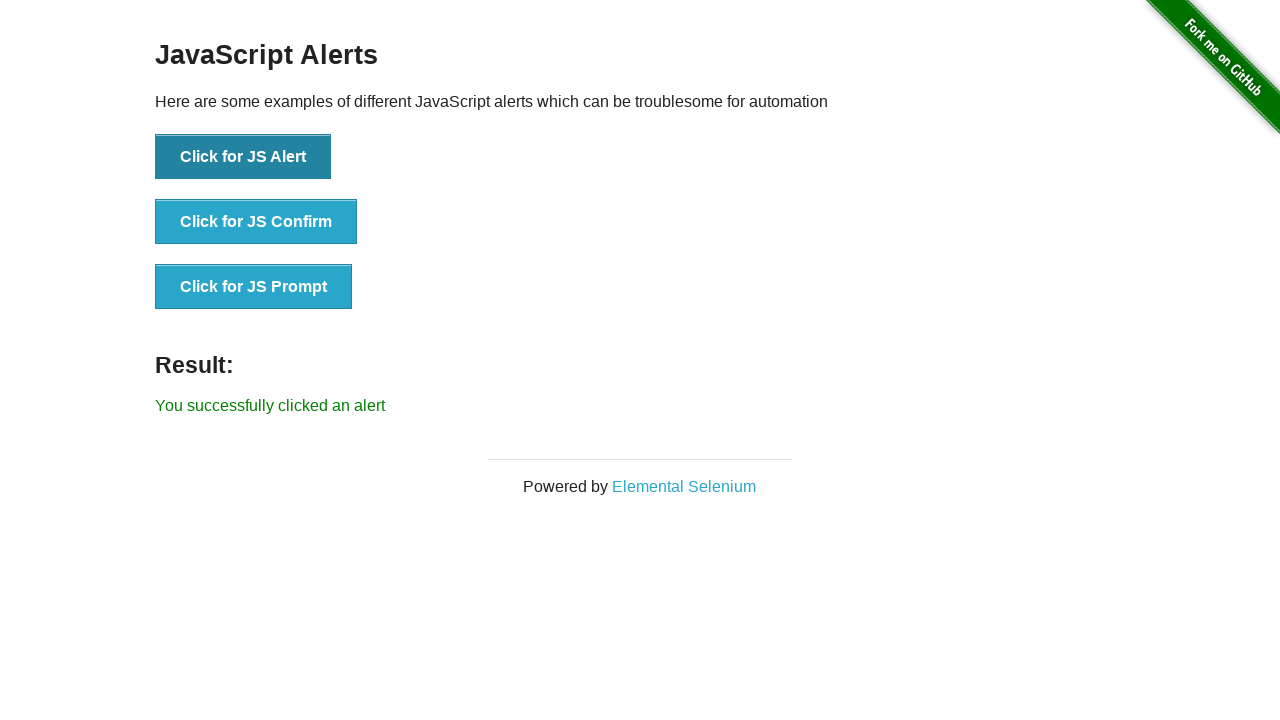

Verified result message equals 'You successfully clicked an alert'
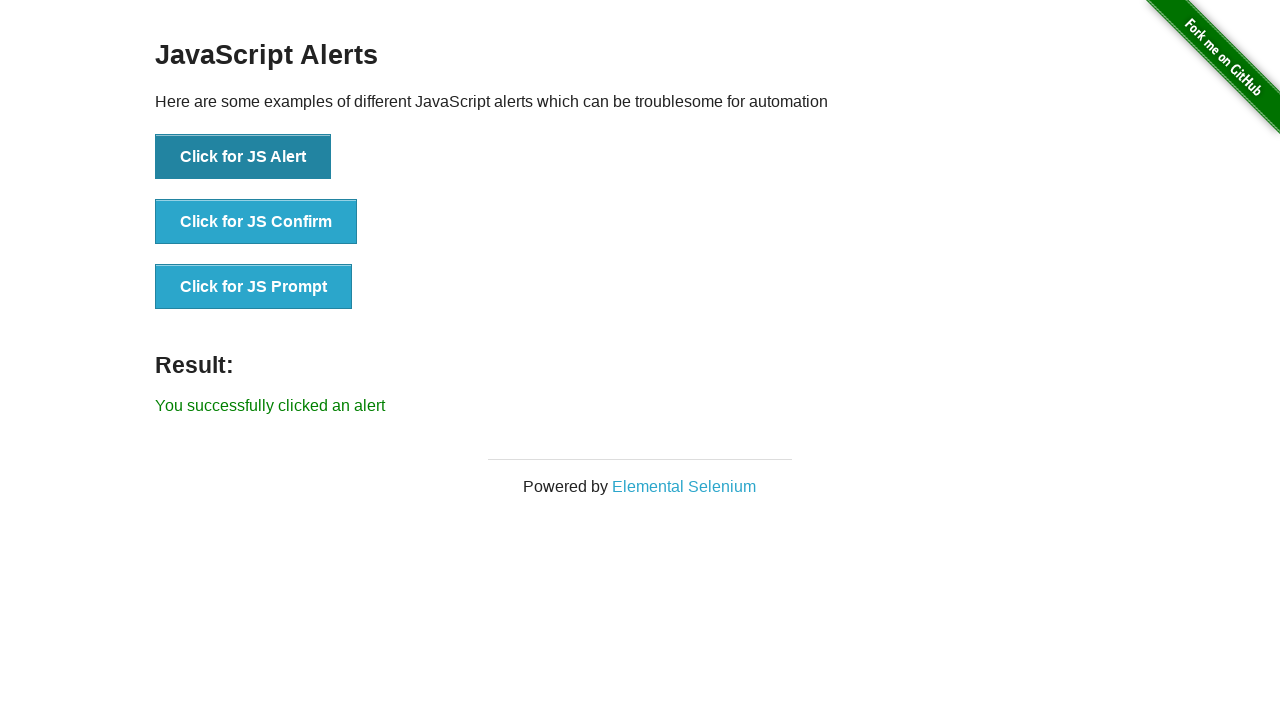

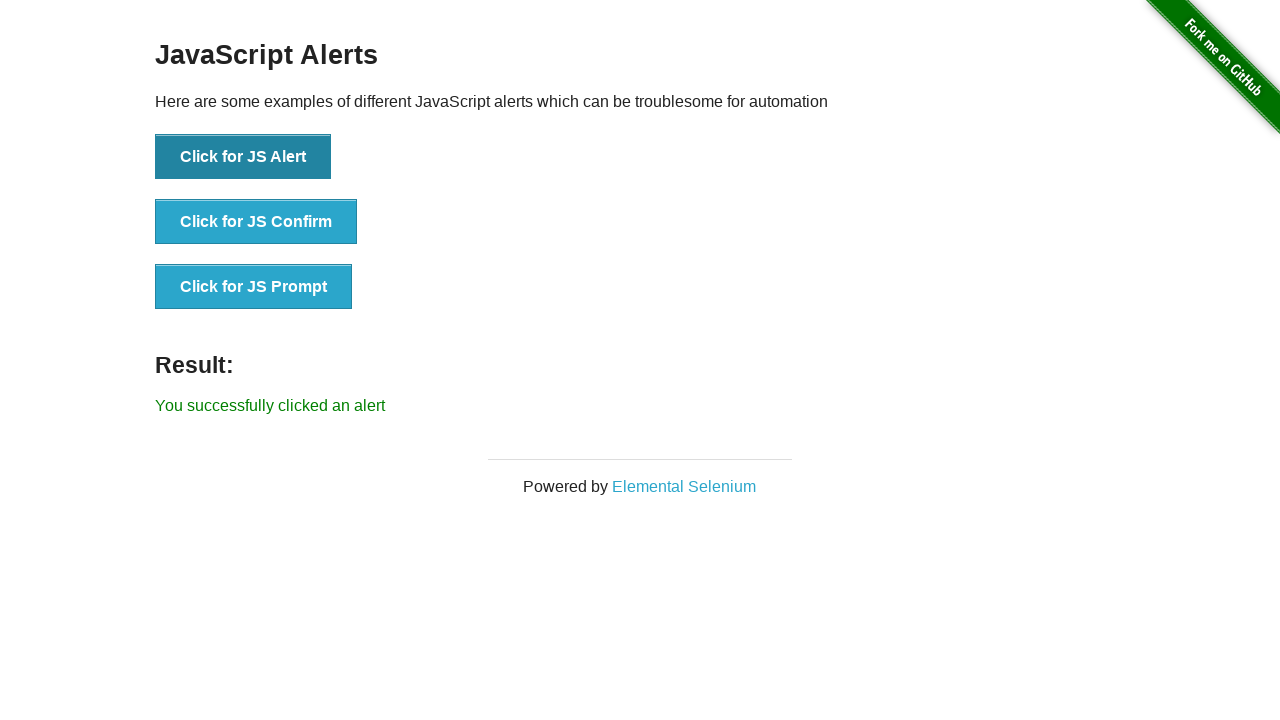